Tests JavaScript confirm dialog by clicking confirm button, dismissing the dialog, and verifying the result message

Starting URL: https://the-internet.herokuapp.com/javascript_alerts

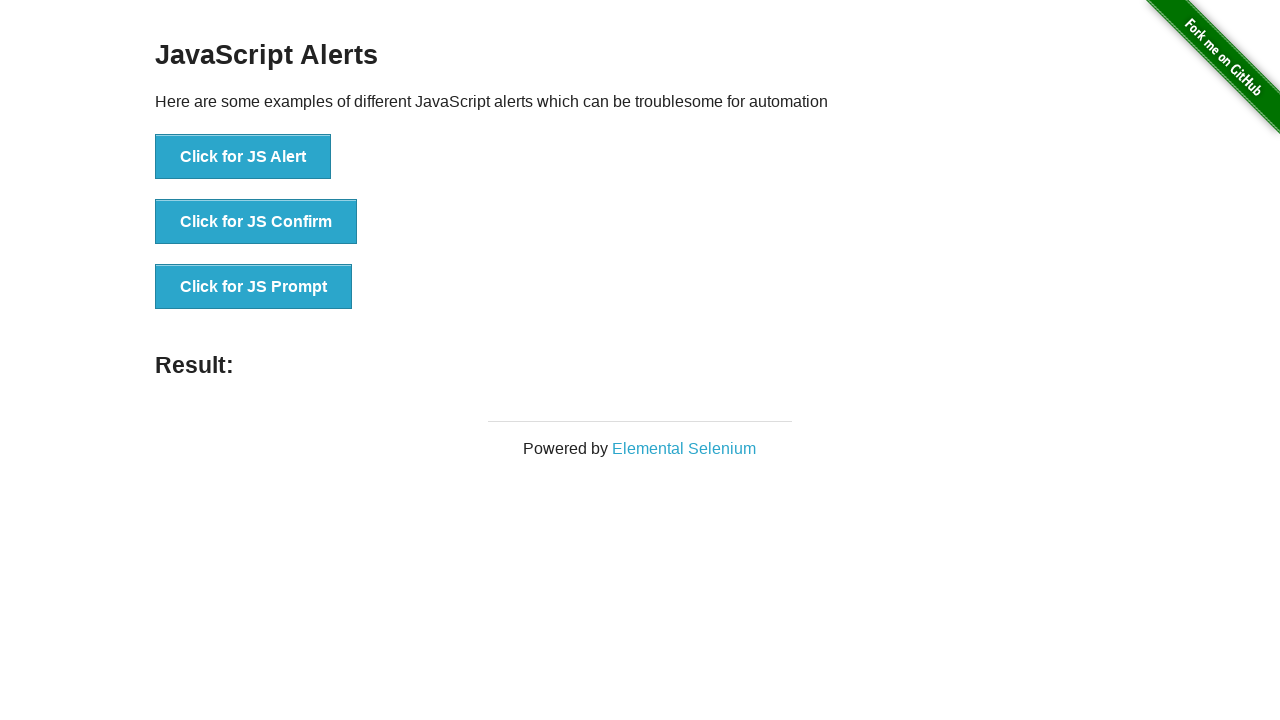

Clicked 'Click for JS Confirm' button to trigger JavaScript confirm dialog at (256, 222) on text='Click for JS Confirm'
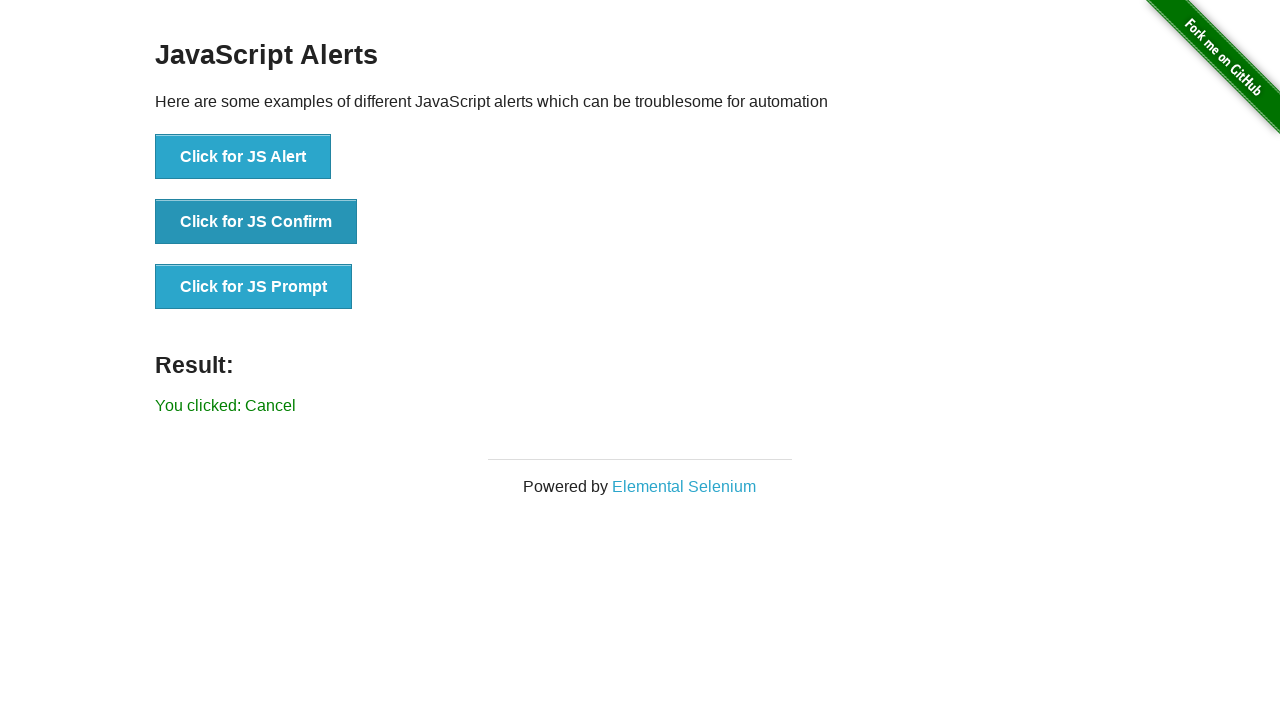

Set up dialog handler to dismiss the confirm dialog
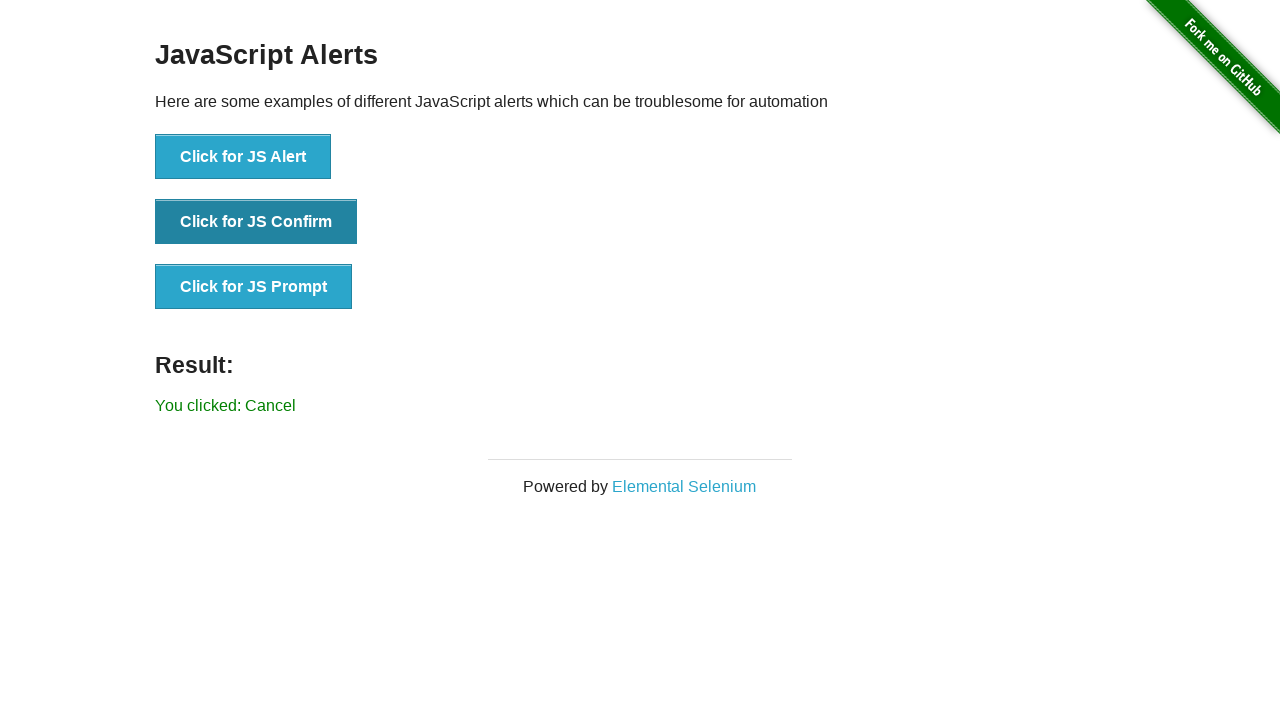

Waited 500ms for dialog to be handled
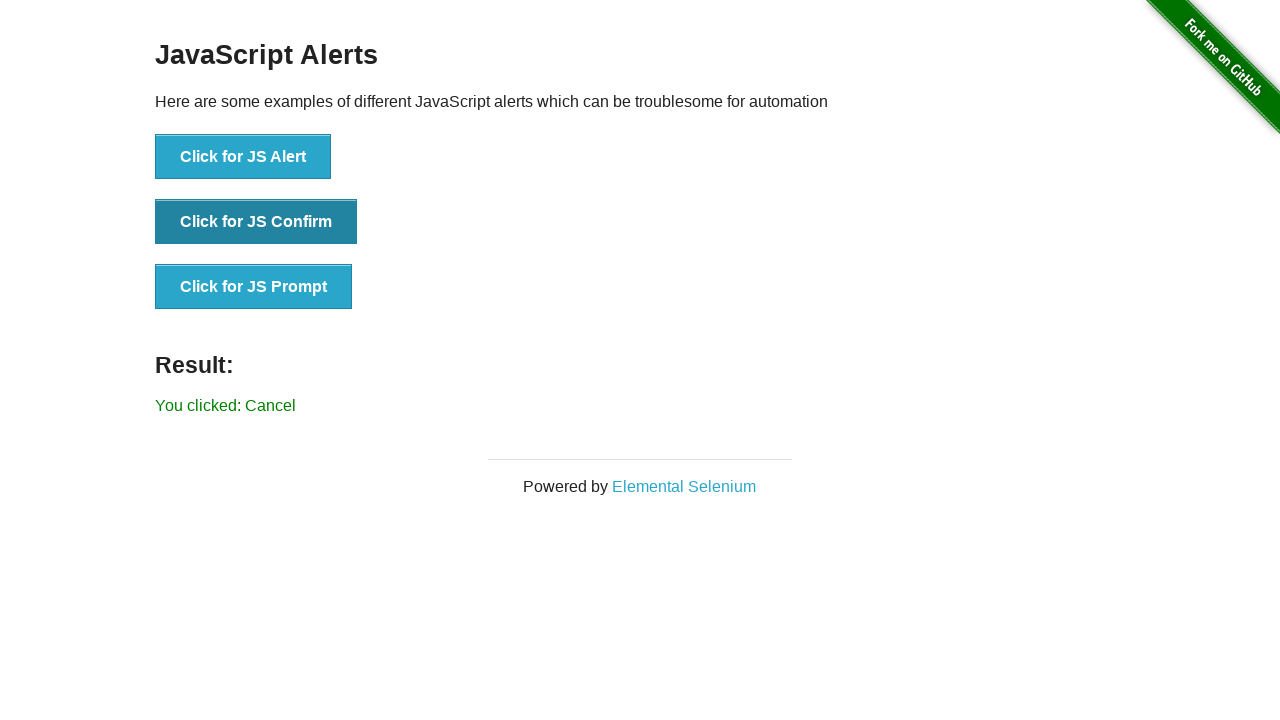

Verified 'You clicked: Cancel' message appeared after dismissing dialog
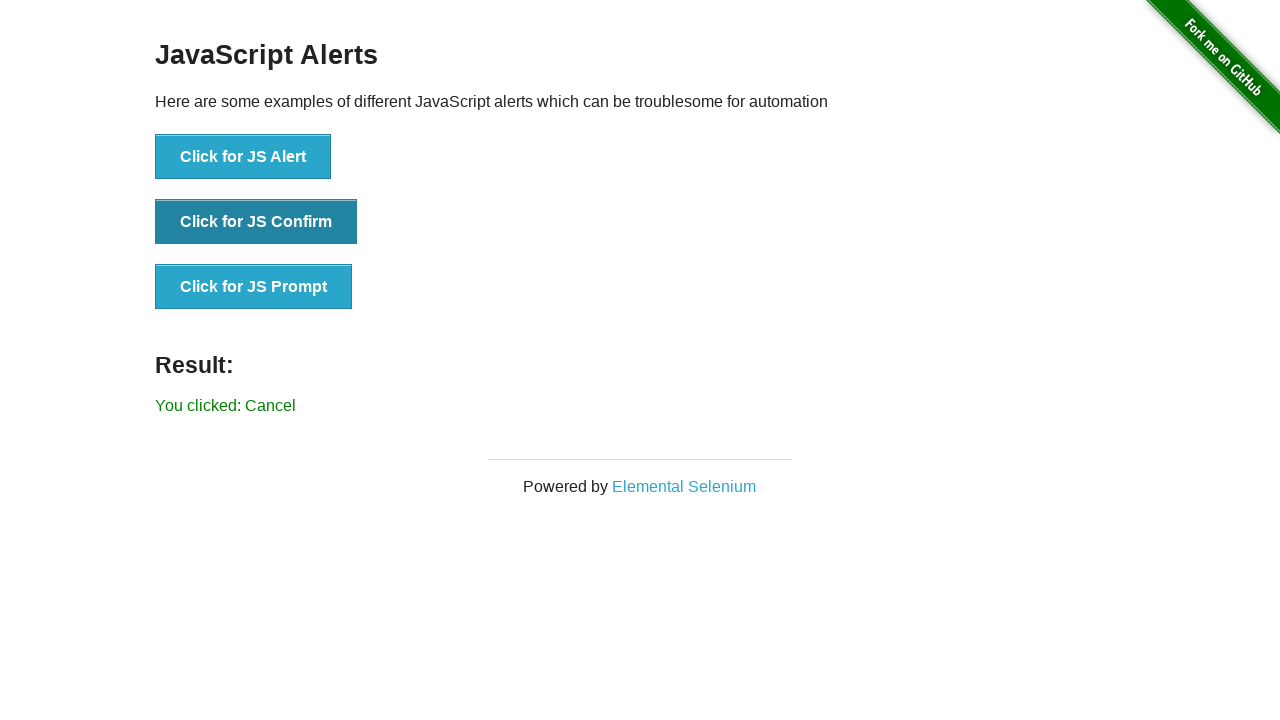

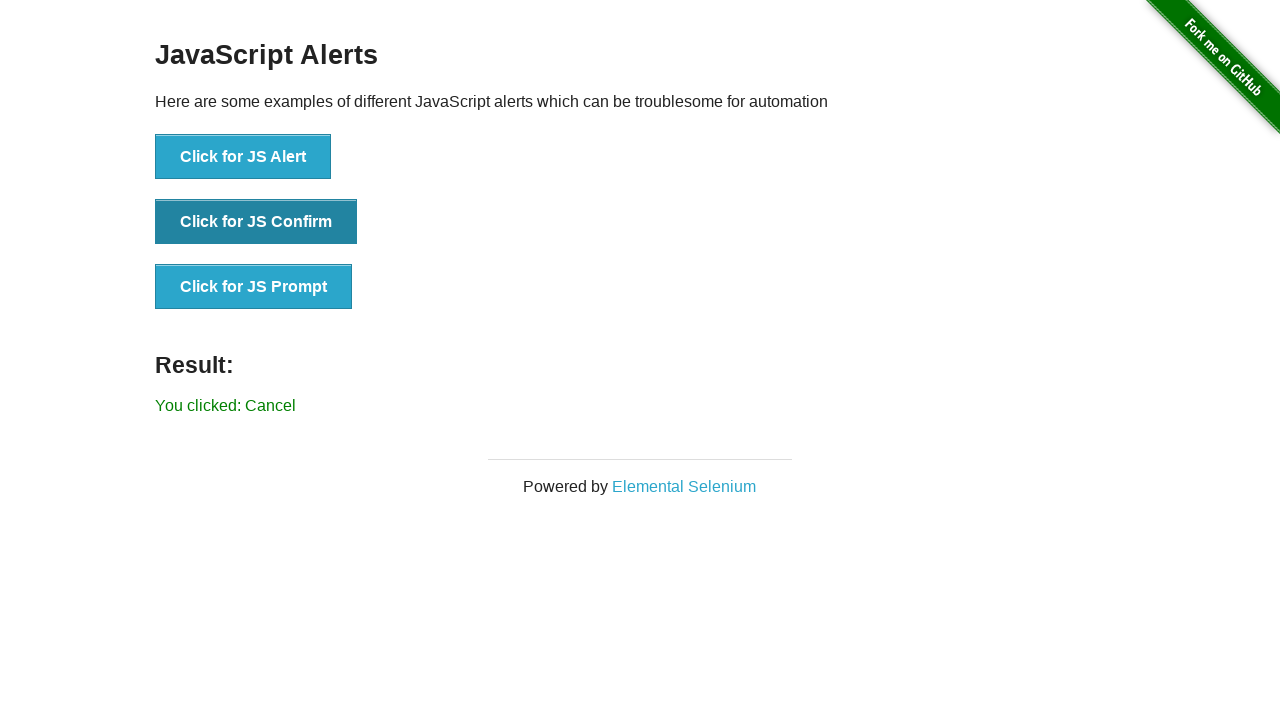